Navigates to a Selenium Easy demo page for dropdown testing, maximizes the window, and takes a screenshot of the page

Starting URL: https://www.seleniumeasy.com/test/basic-select-dropdown-demo.html

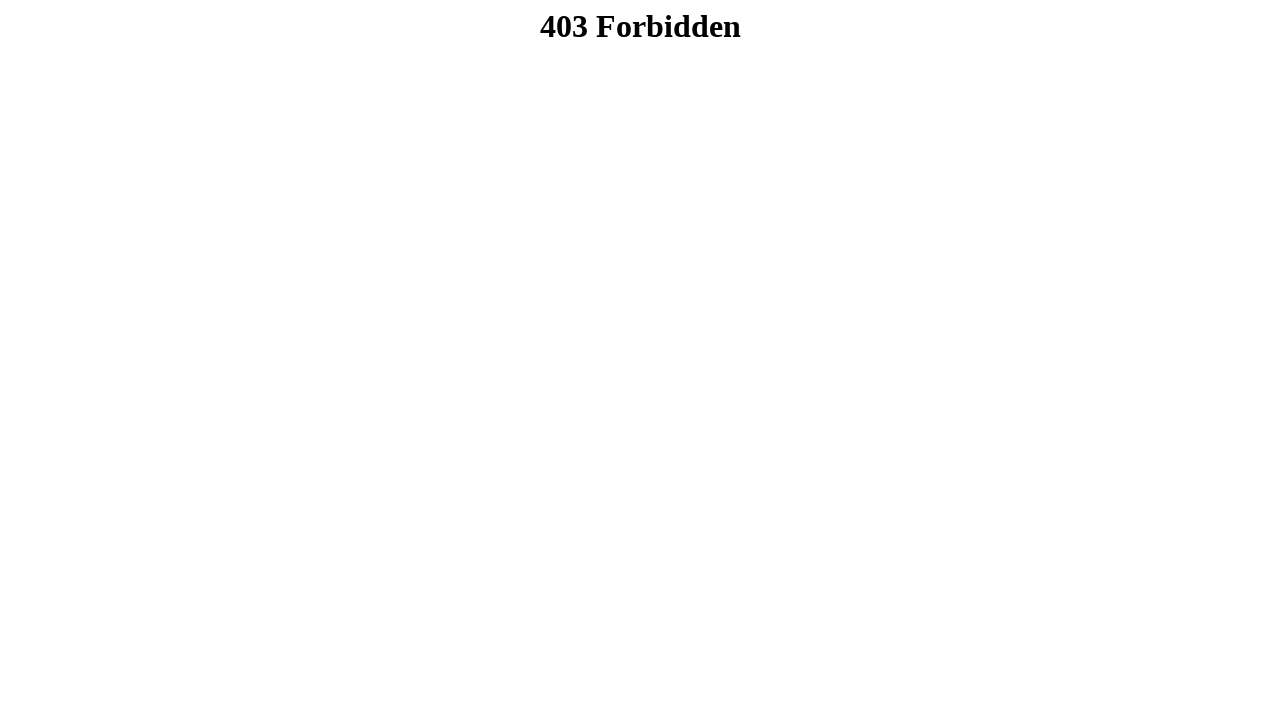

Navigated to Selenium Easy dropdown demo page
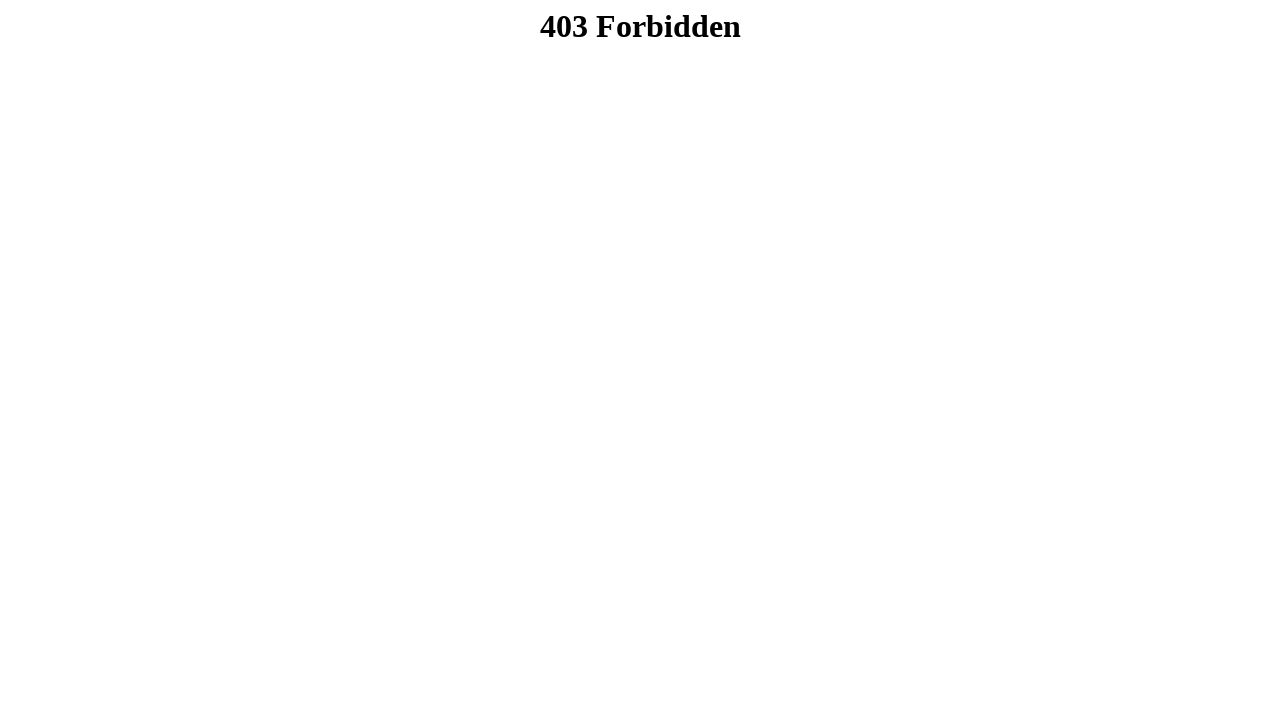

Maximized browser window to 1920x1080
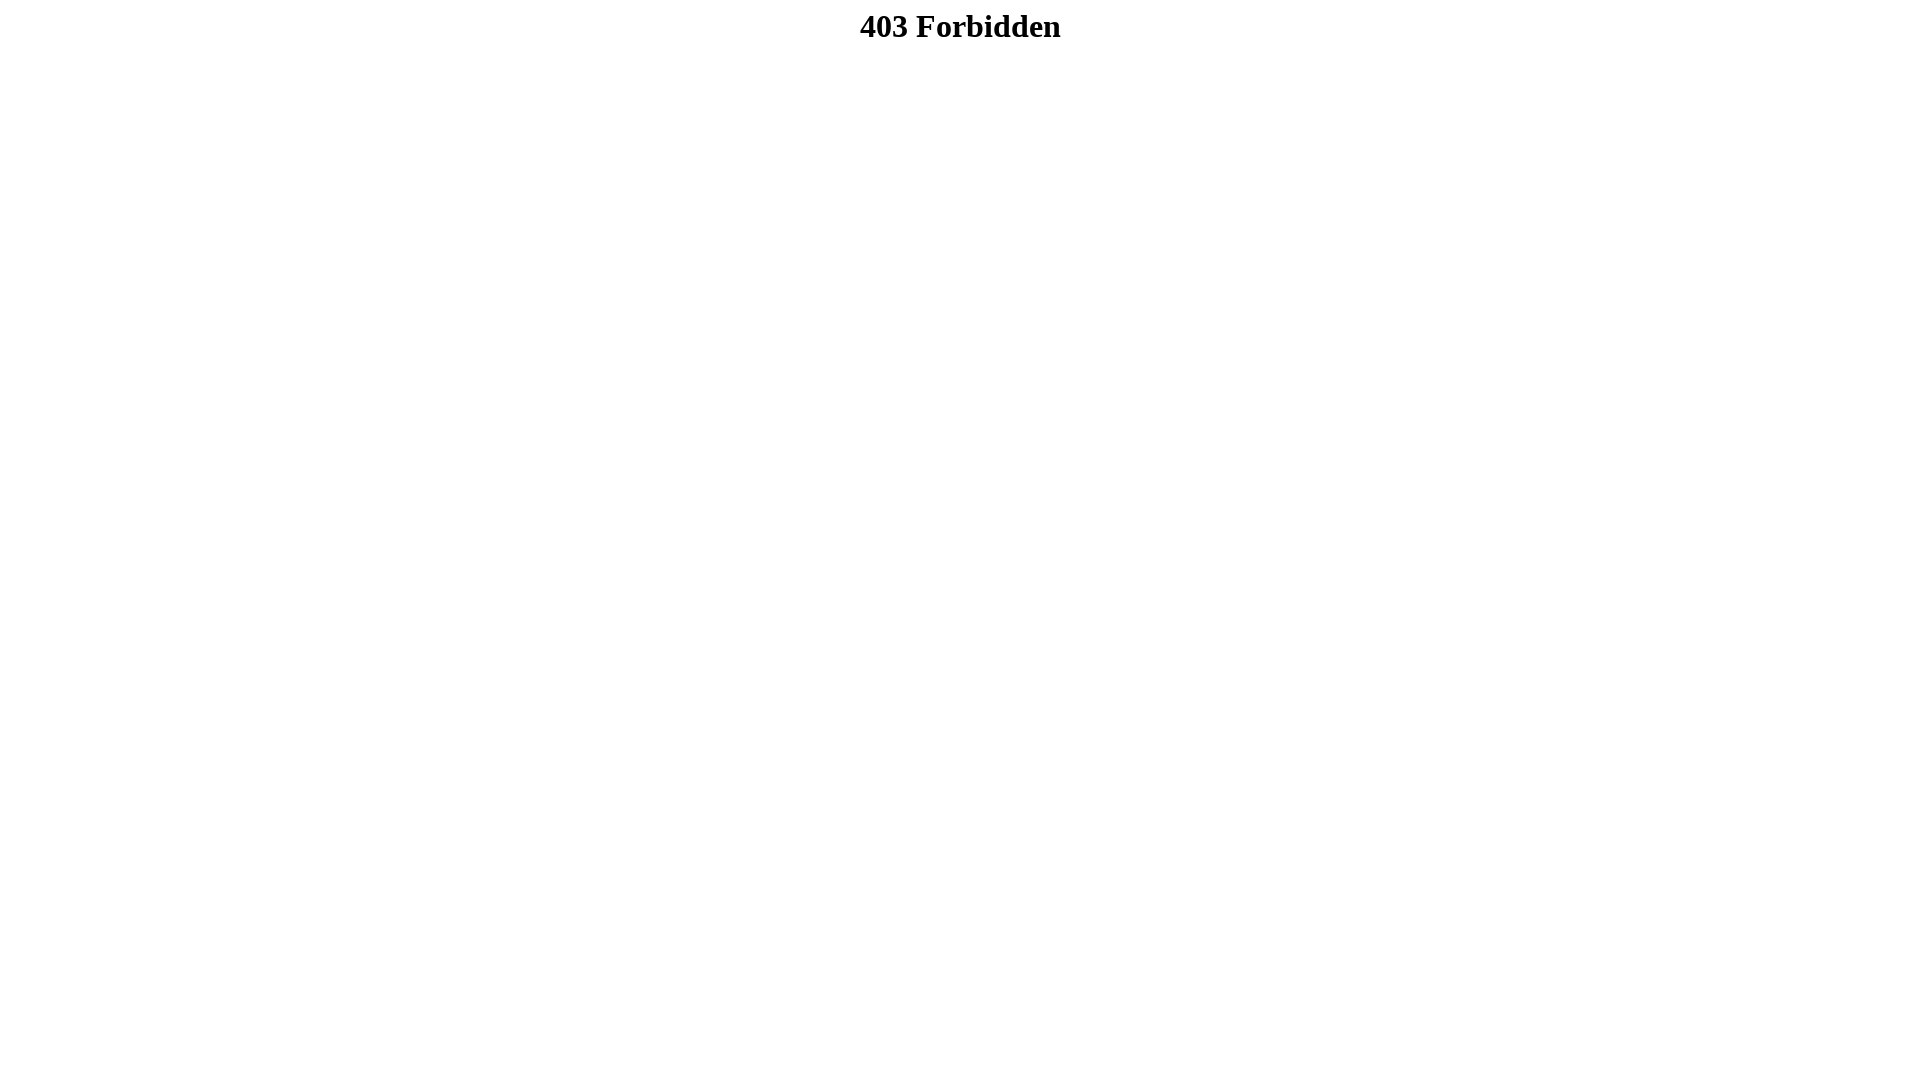

Page fully loaded (networkidle state reached)
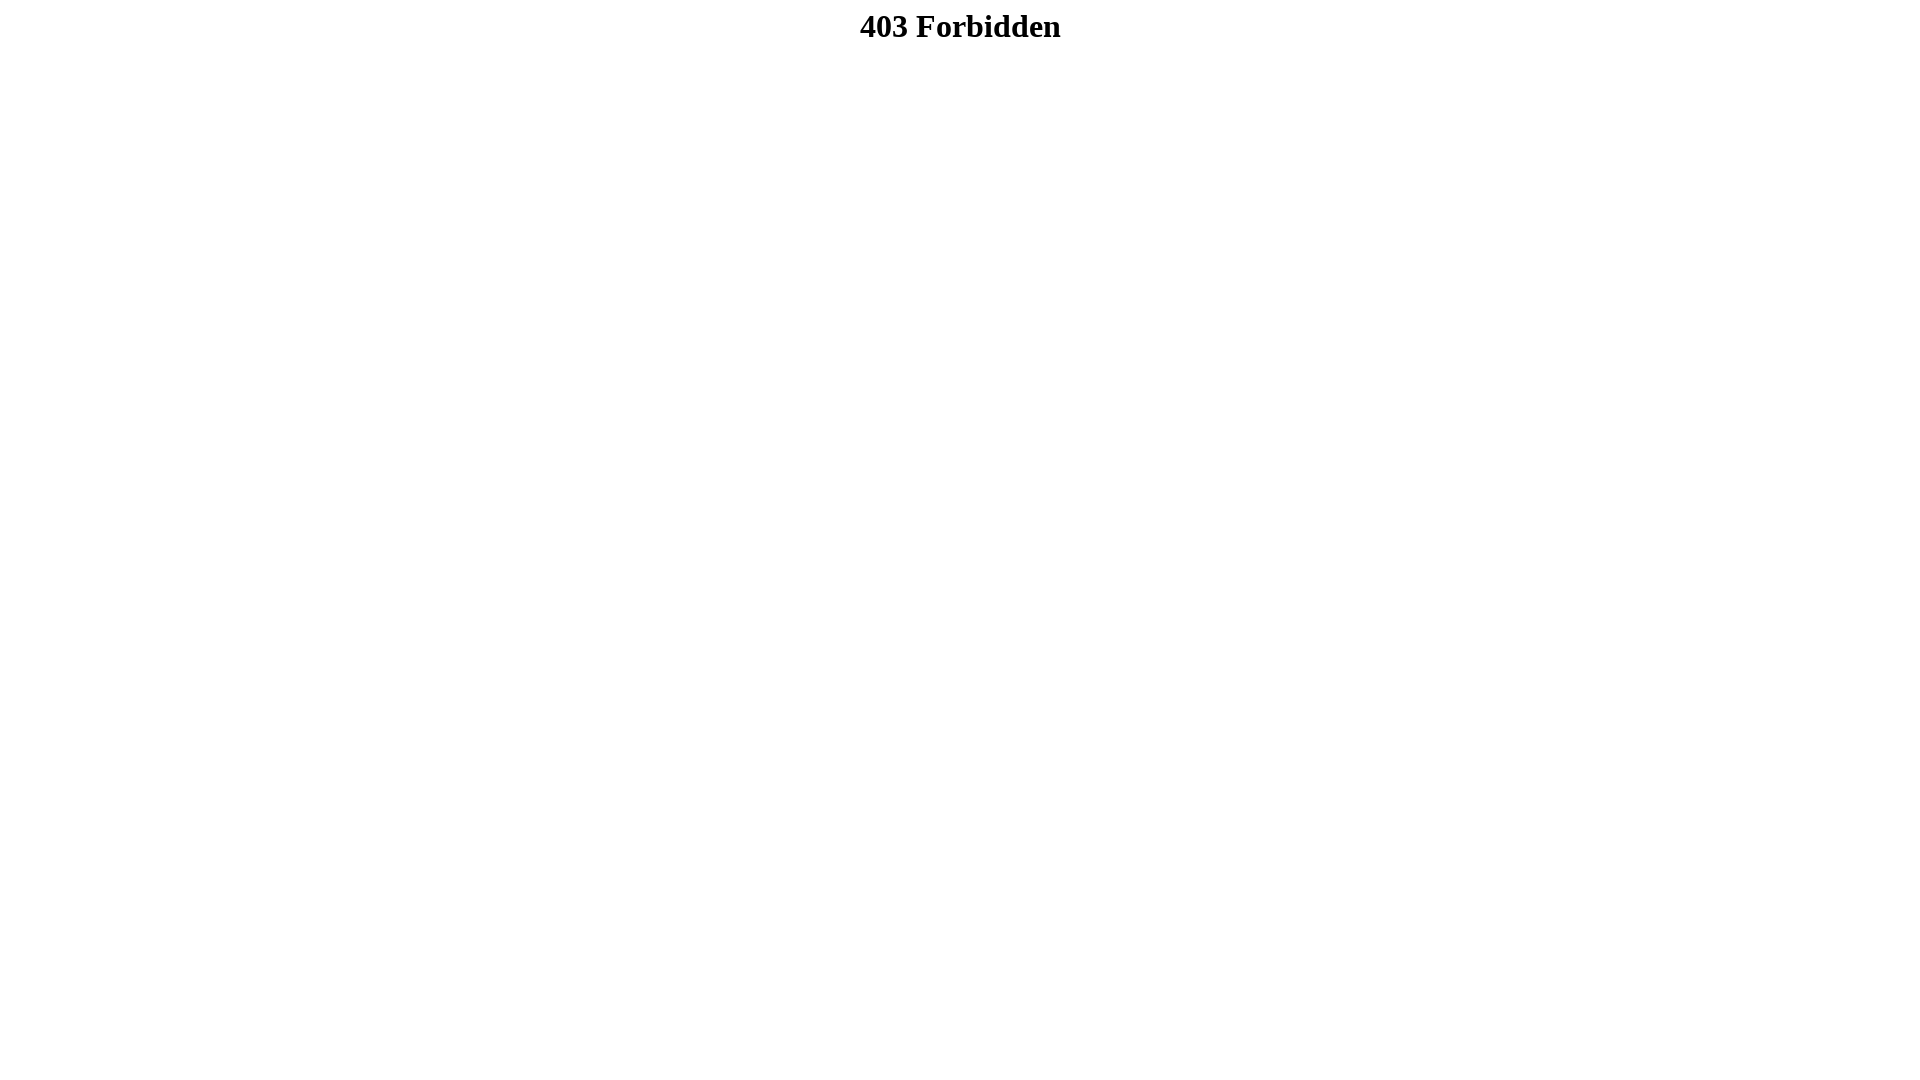

Captured screenshot of the dropdown demo page
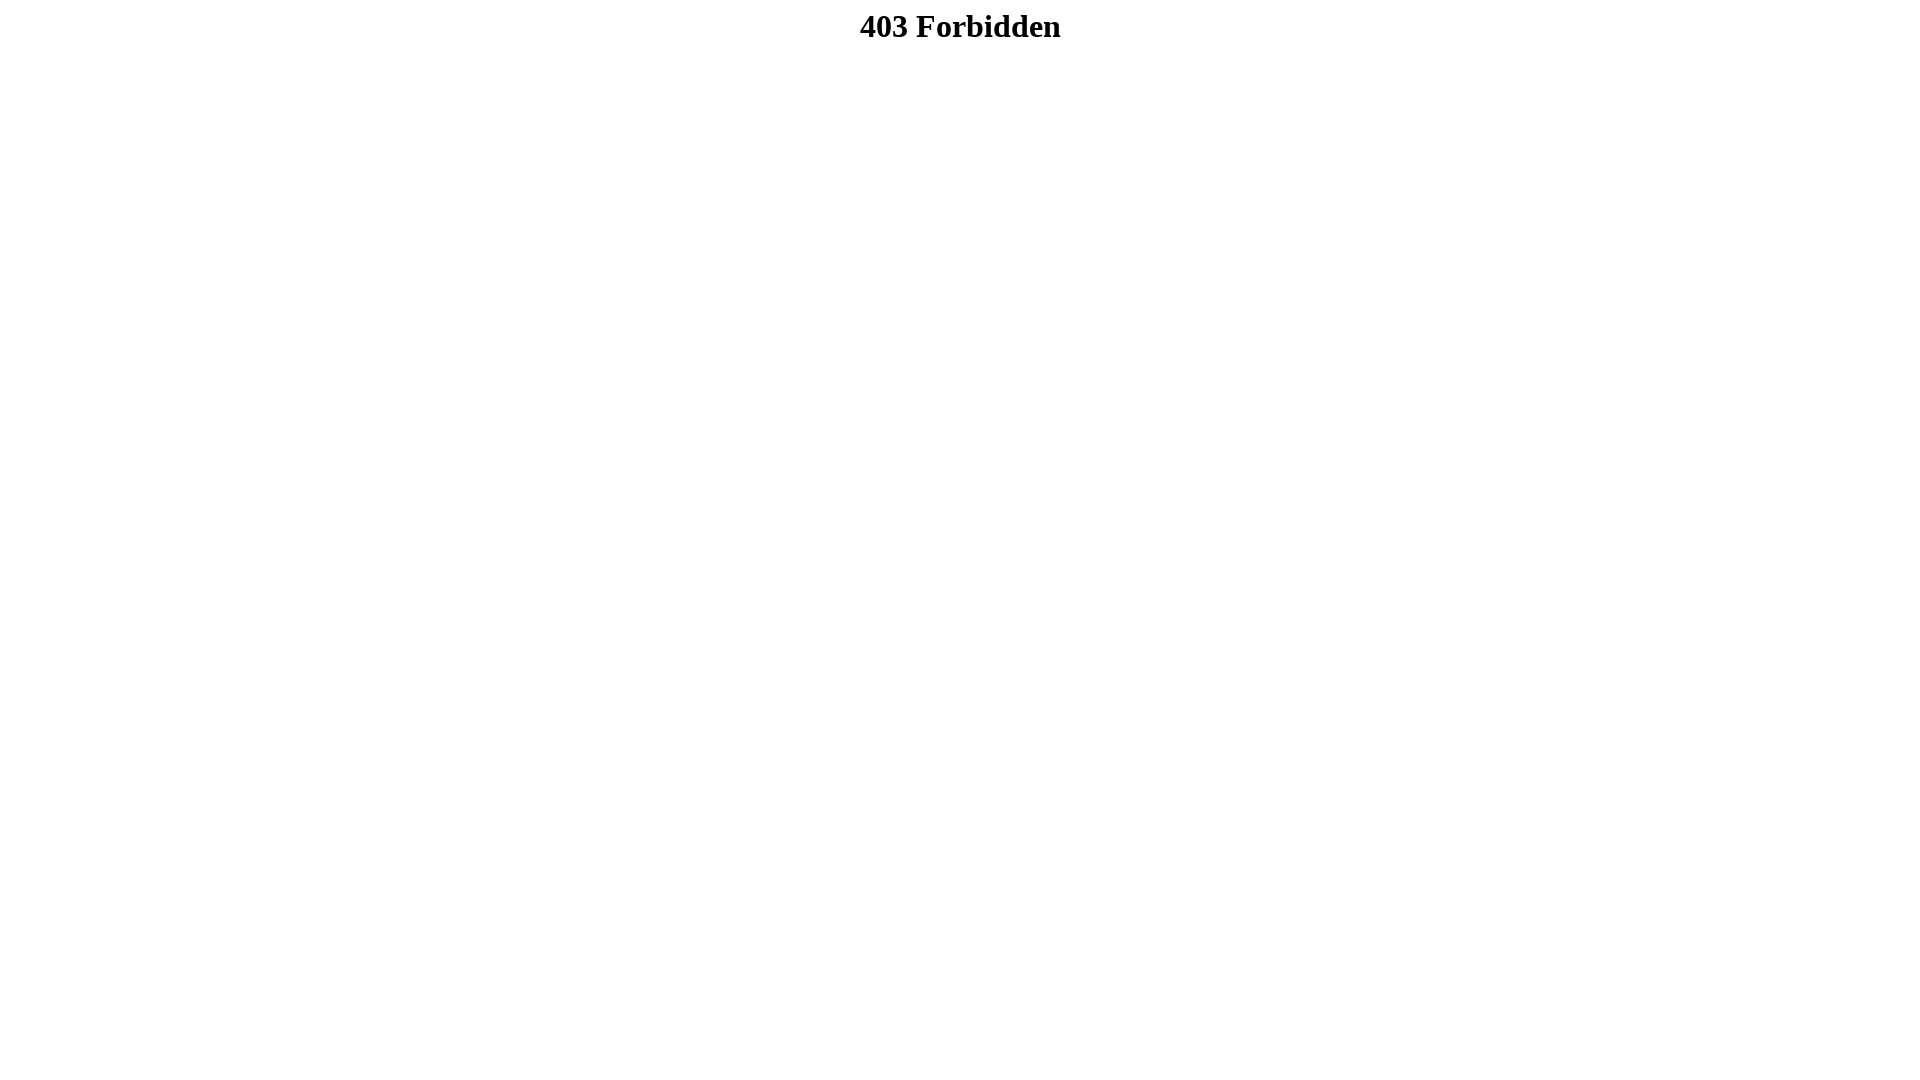

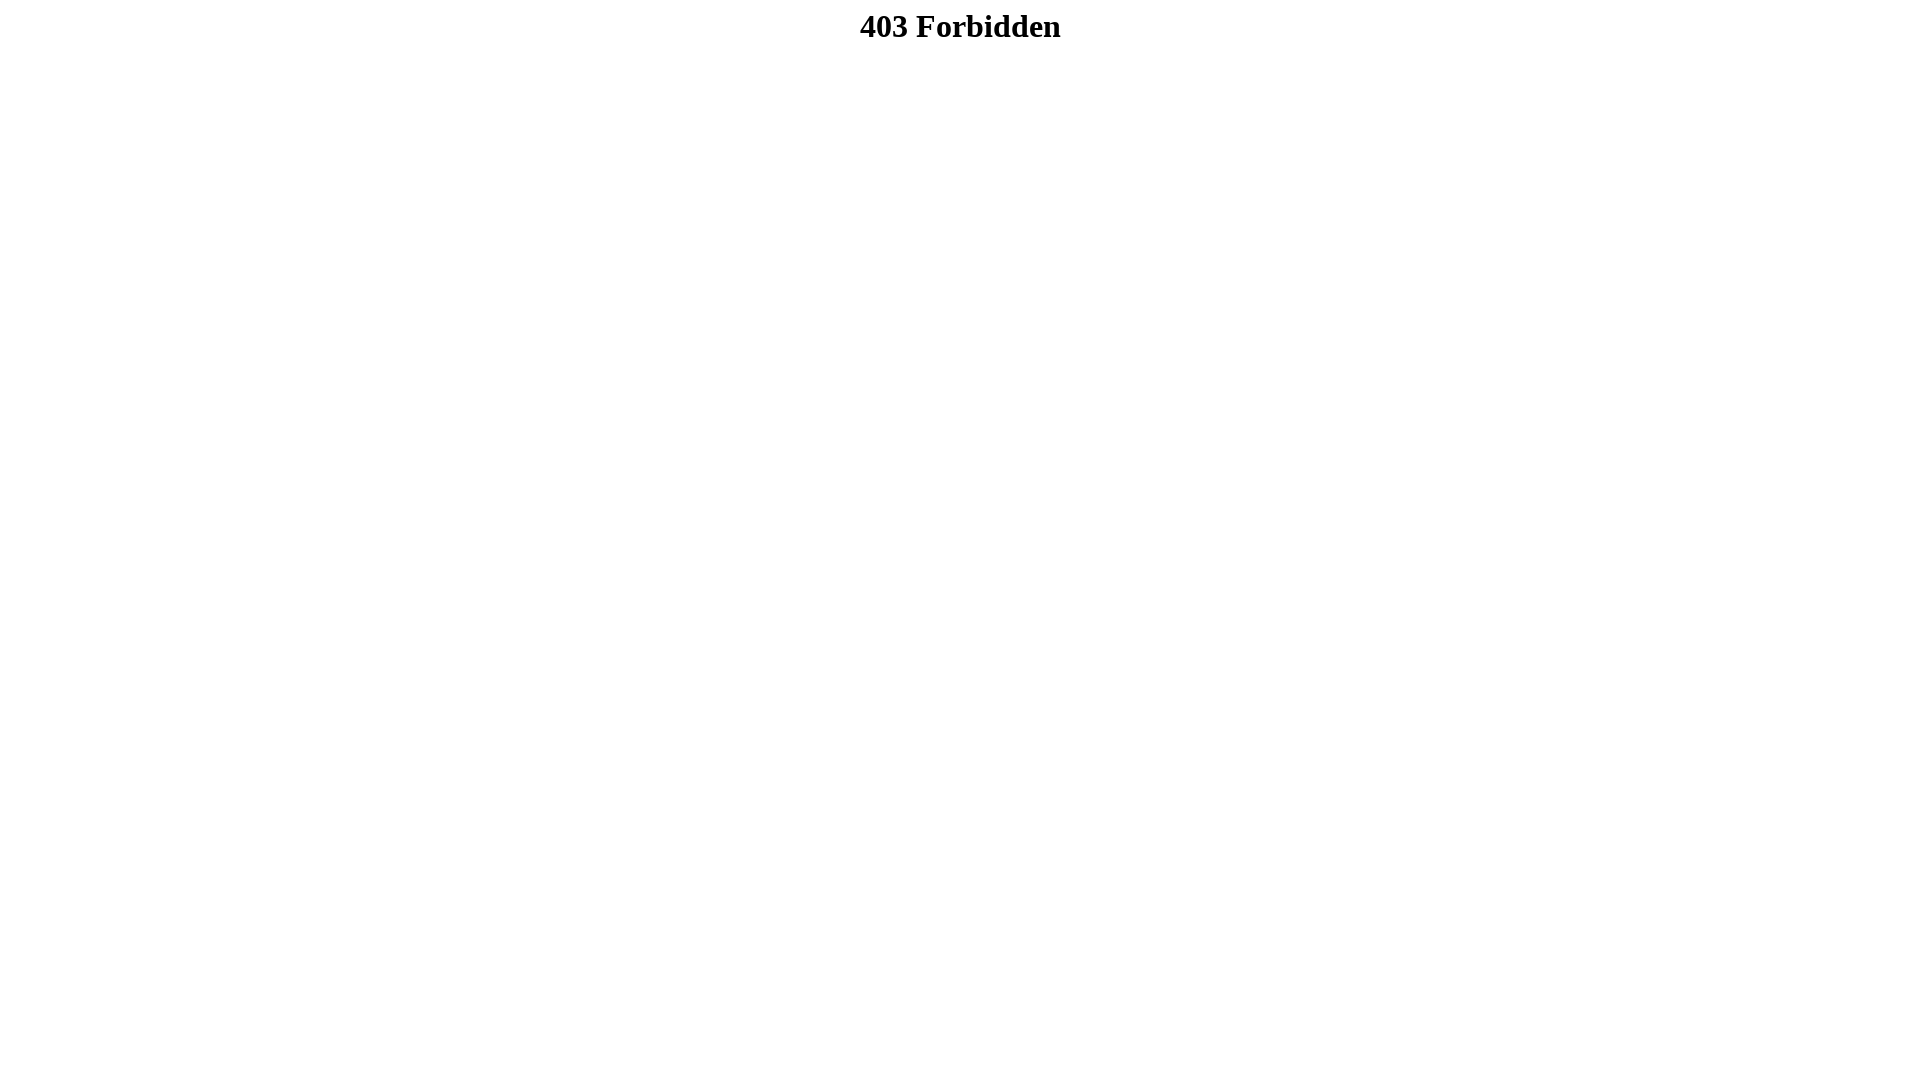